Tests checkbox functionality by verifying the initial state of two checkboxes, clicking the first checkbox to check it, and verifying both checkboxes end up in checked state.

Starting URL: https://the-internet.herokuapp.com/checkboxes

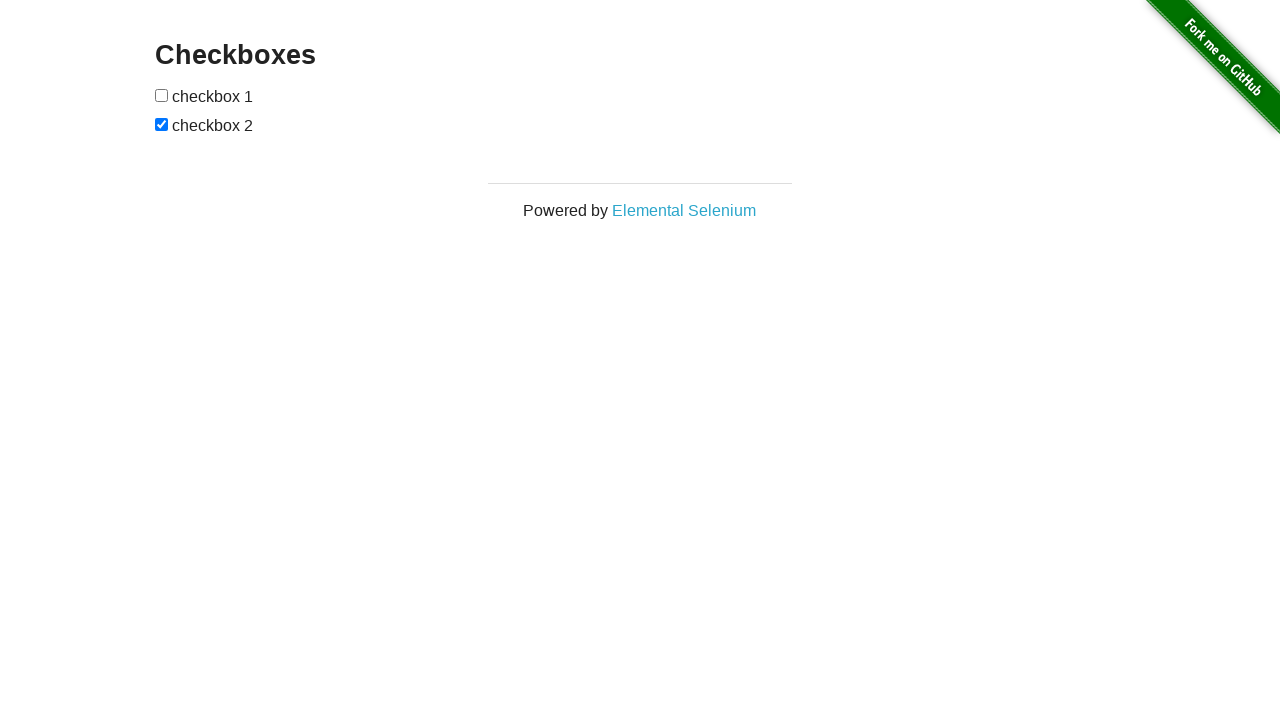

Waited for checkboxes to be present on the page
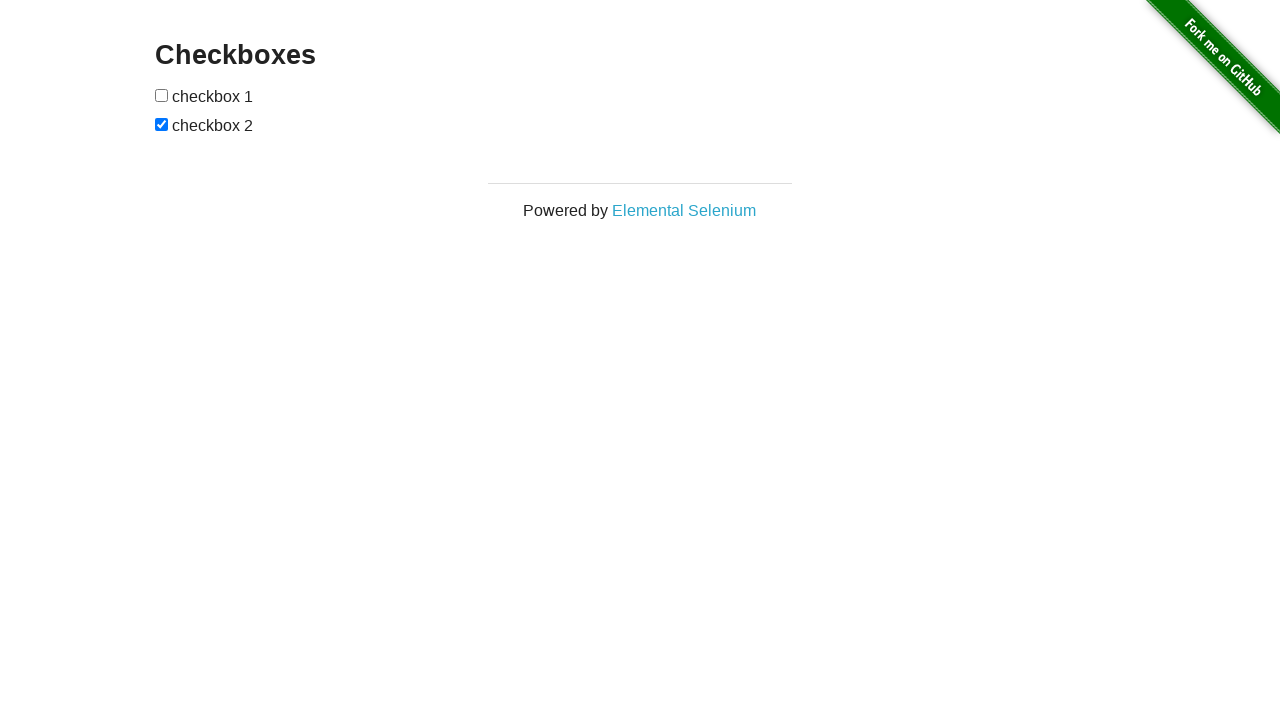

Located all checkbox input elements
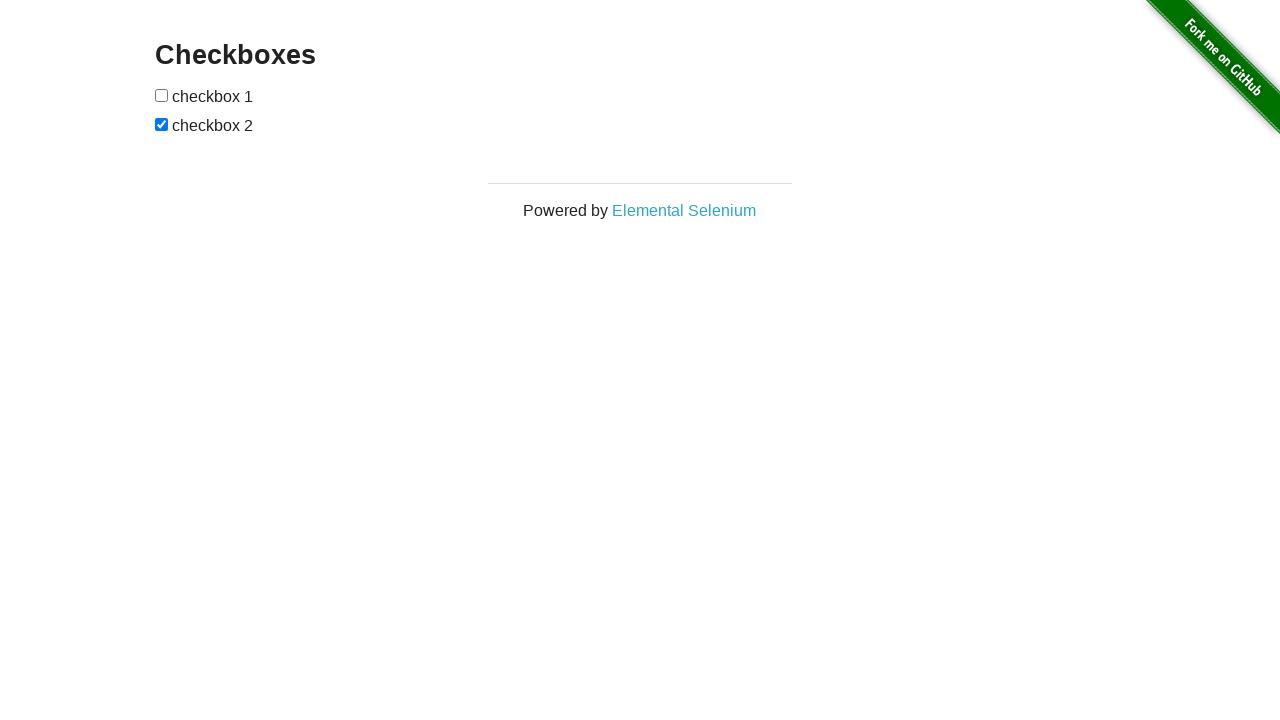

Verified that 2 checkboxes are present on the page
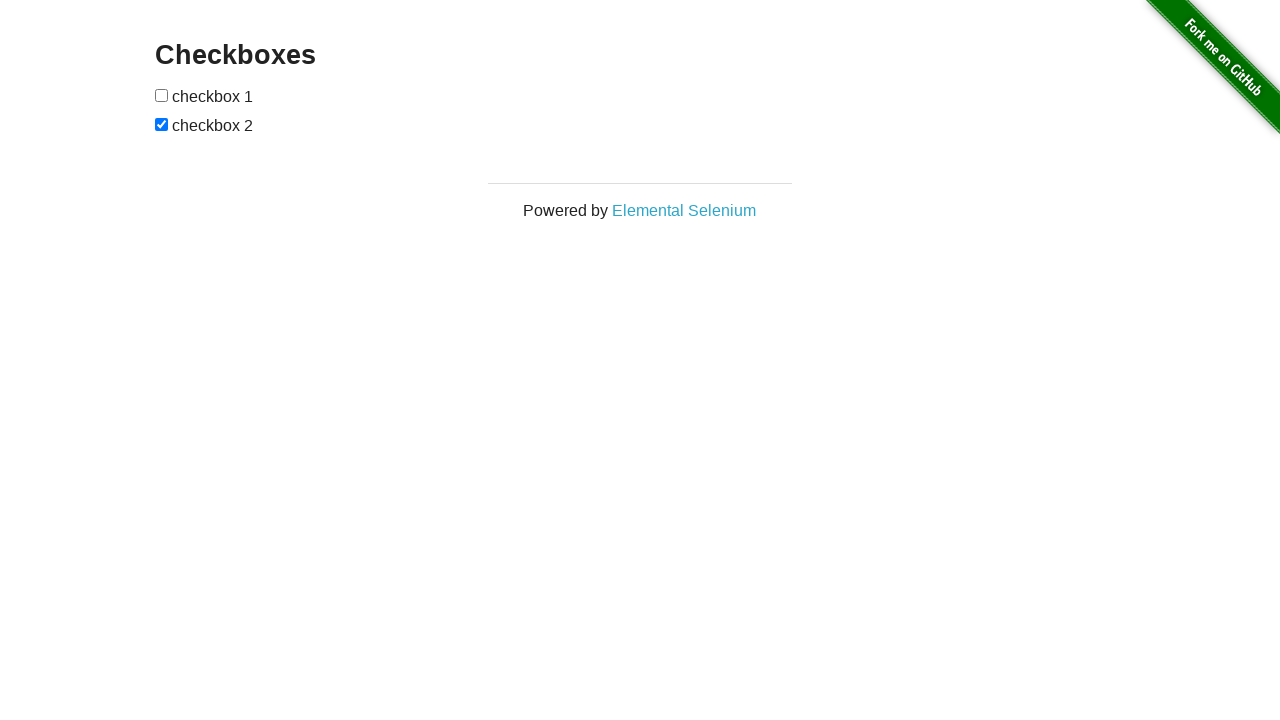

Retrieved the first checkbox element
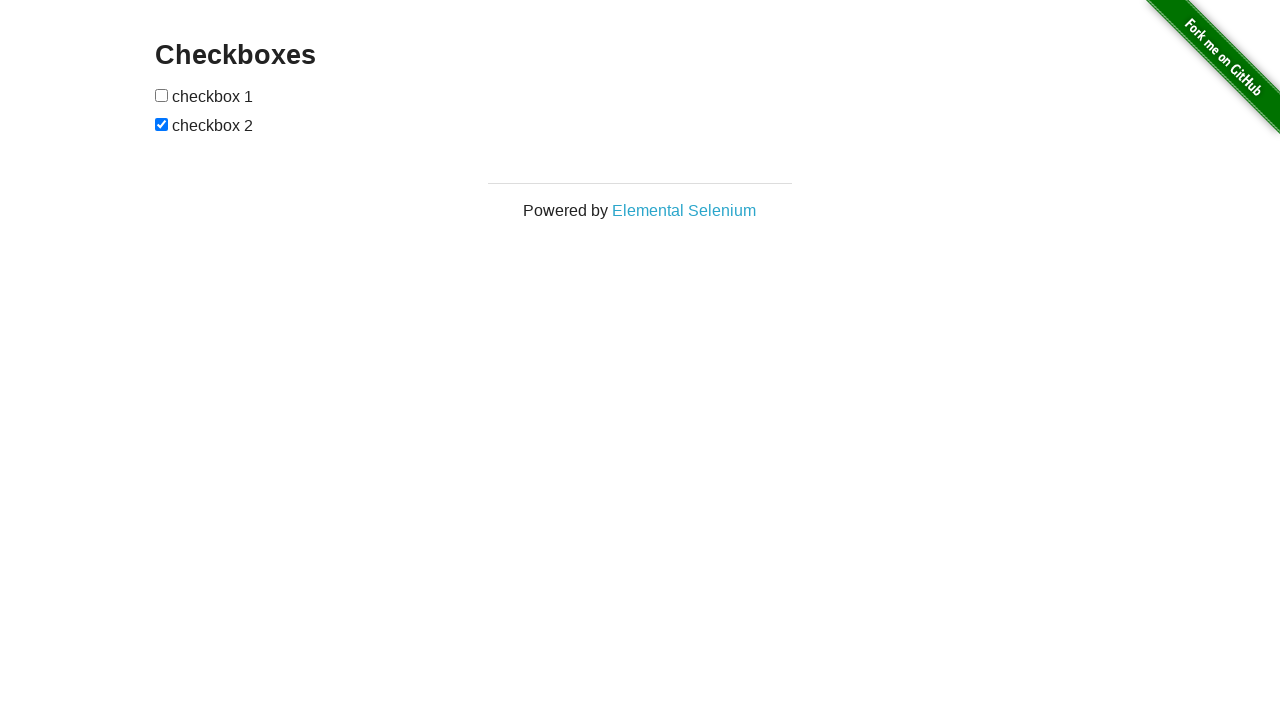

Verified that the first checkbox is initially unchecked
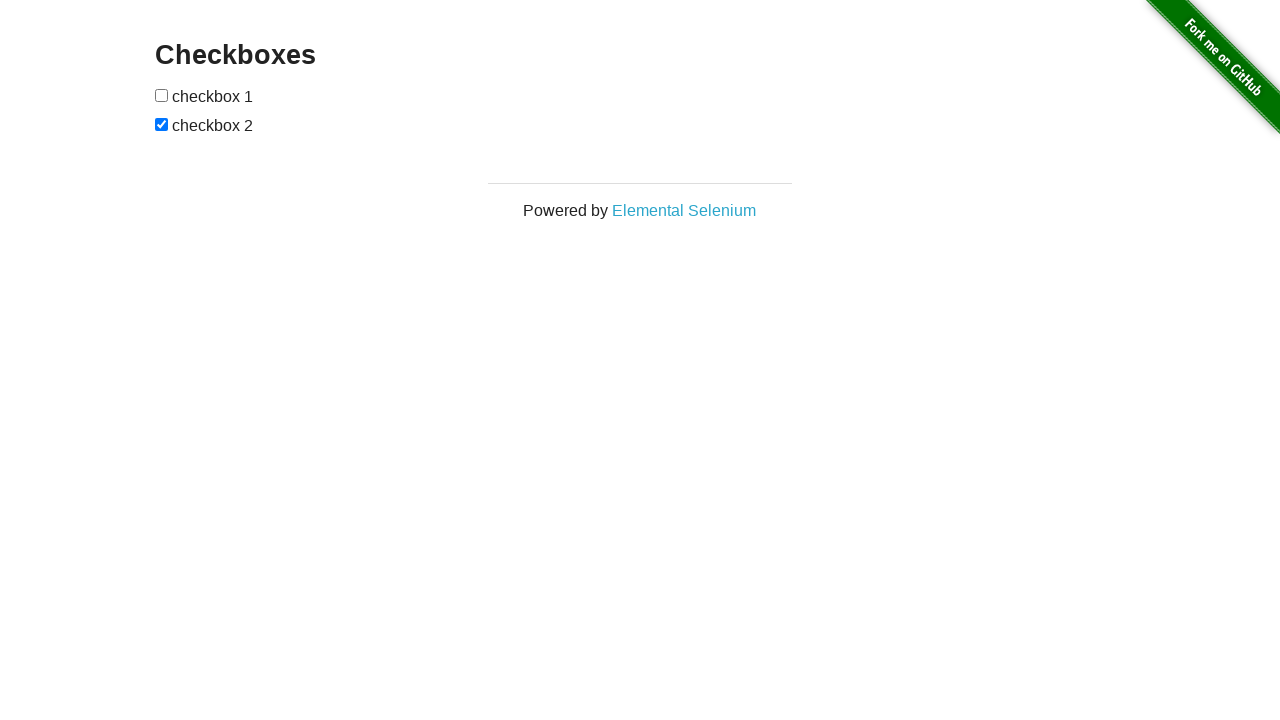

Clicked the first checkbox to check it at (162, 95) on input[type='checkbox'] >> nth=0
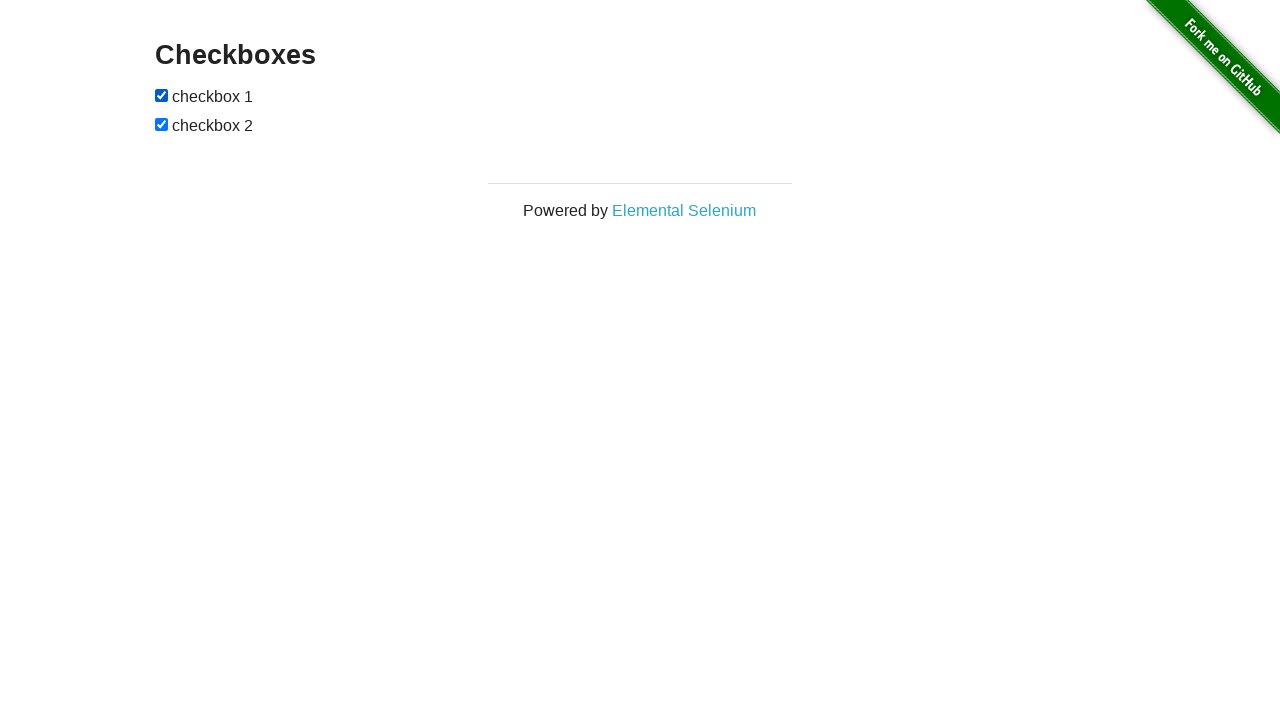

Verified that the first checkbox is now checked
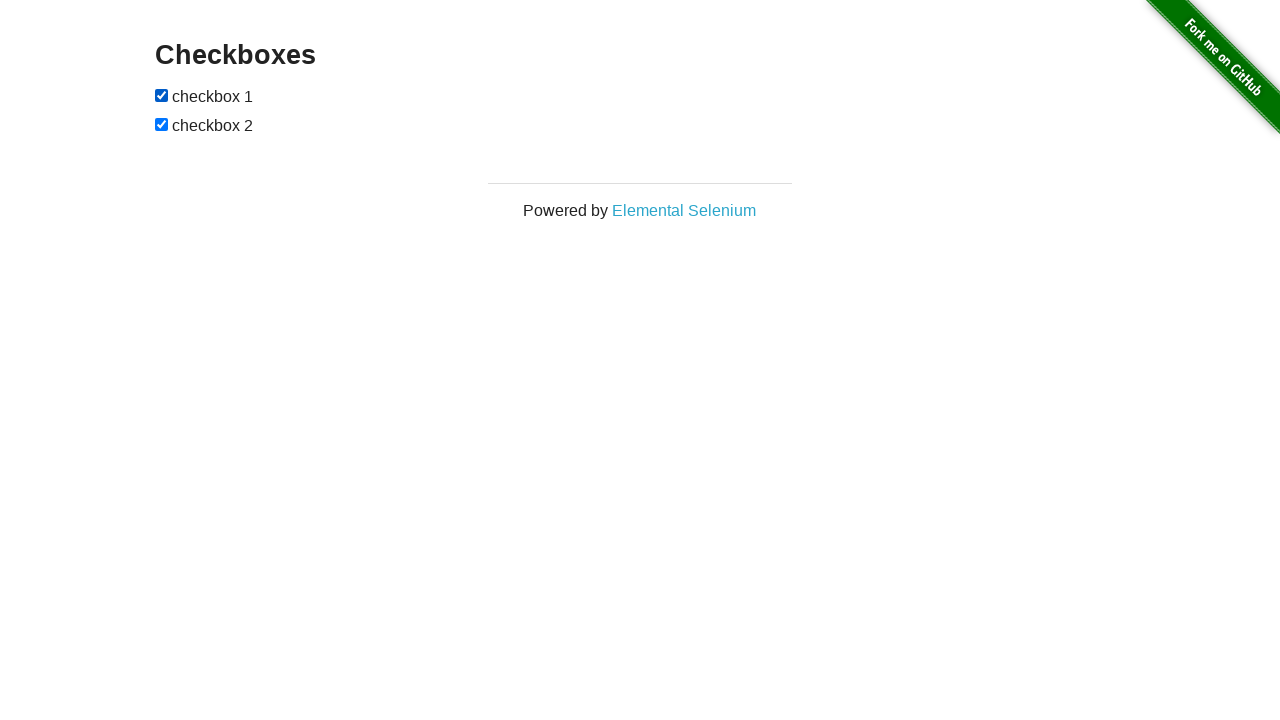

Retrieved the second checkbox element
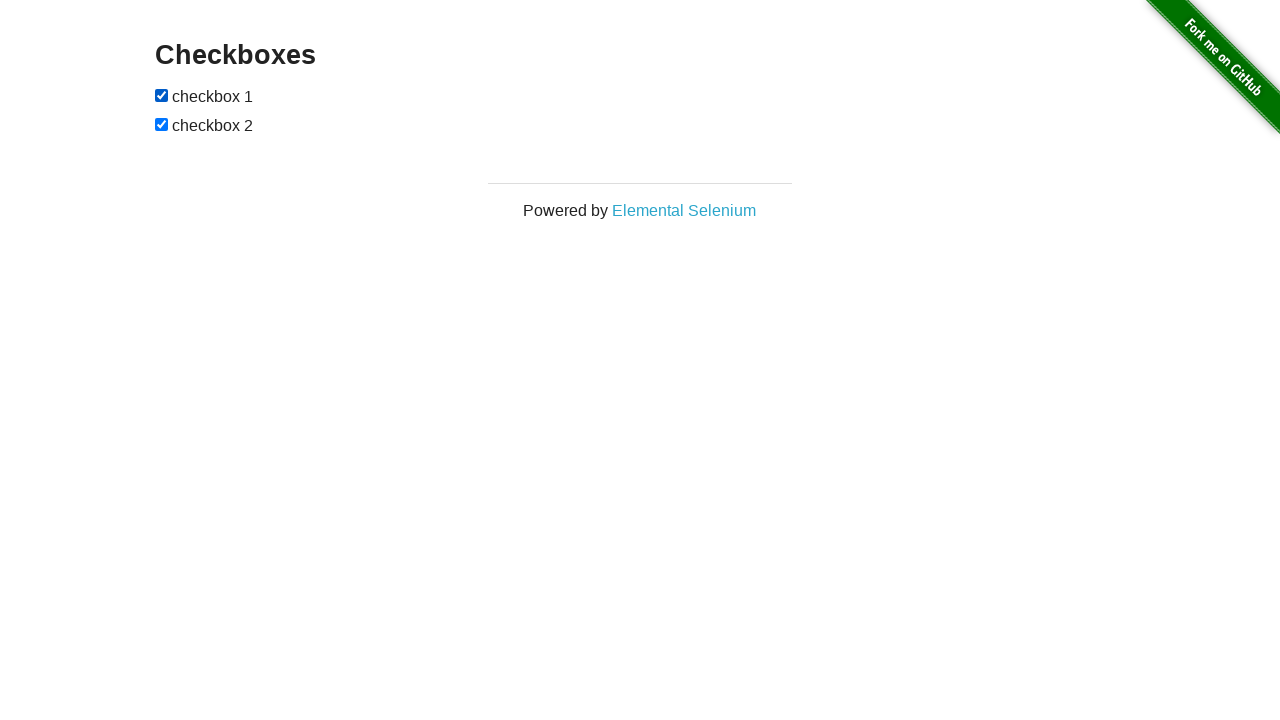

Verified that the second checkbox is checked
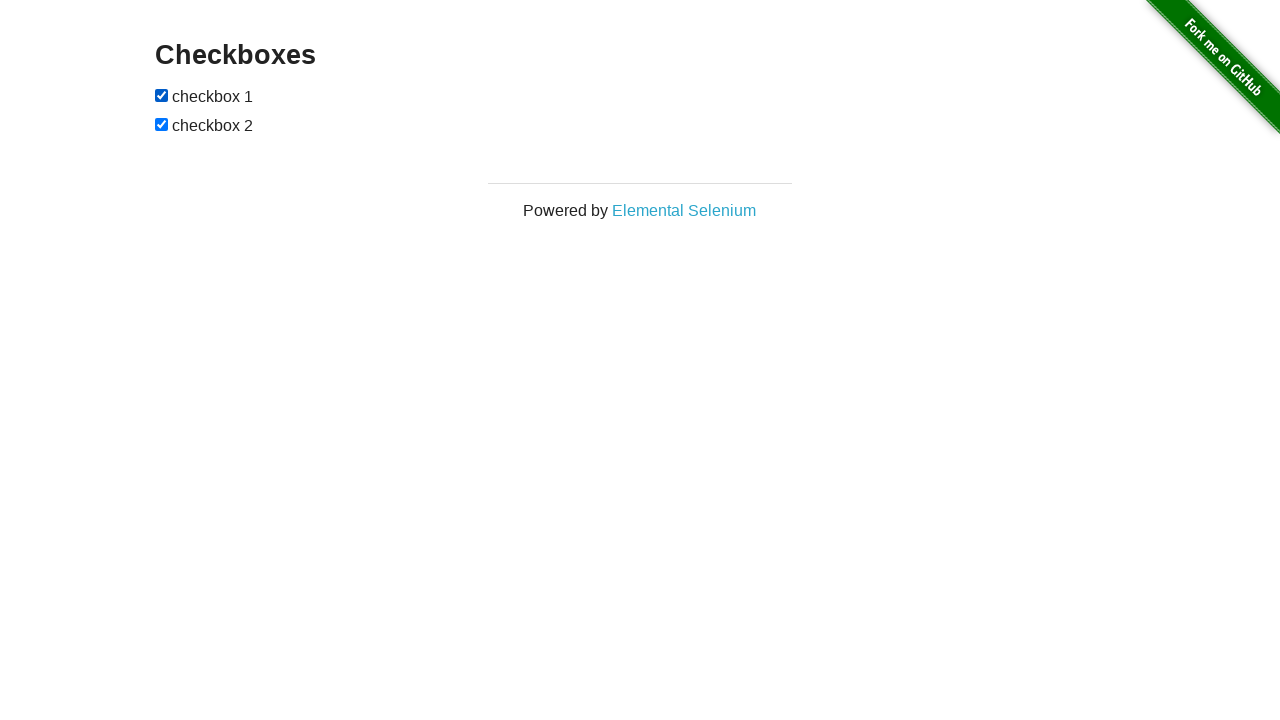

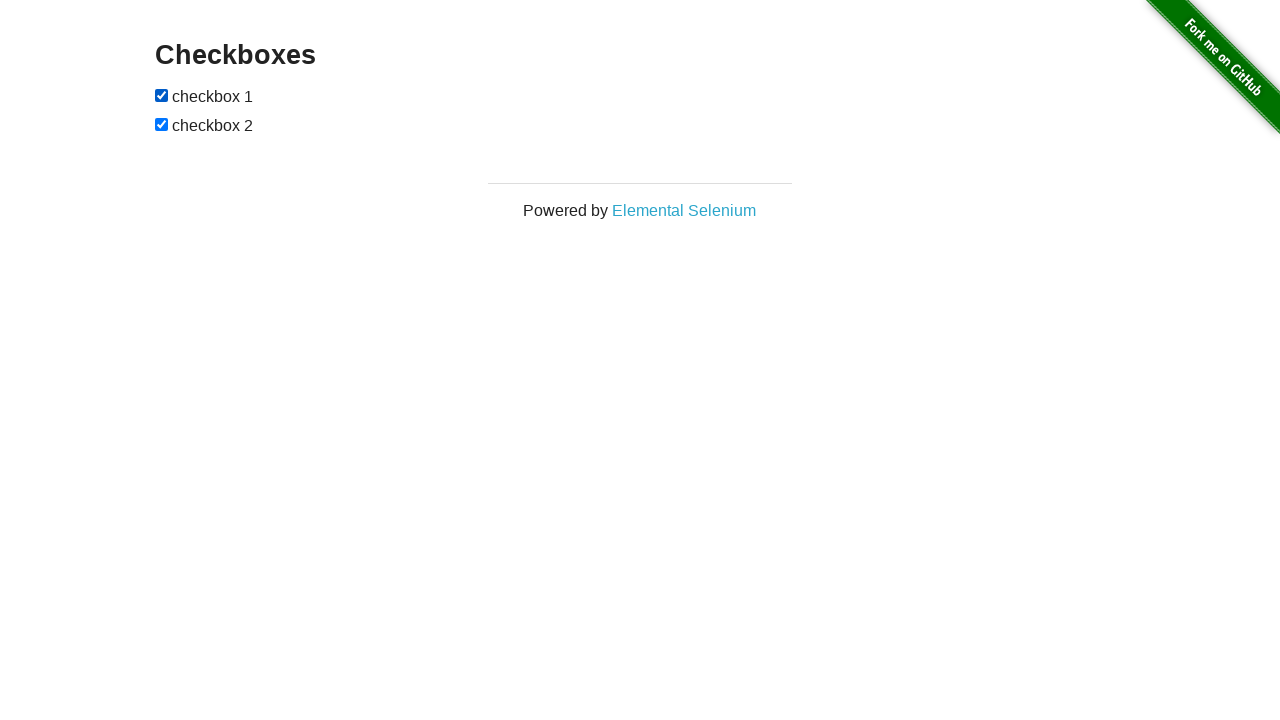